Tests window handling by opening a new browser window, switching to it to verify content, then closing both child and parent windows

Starting URL: https://demoqa.com/browser-windows

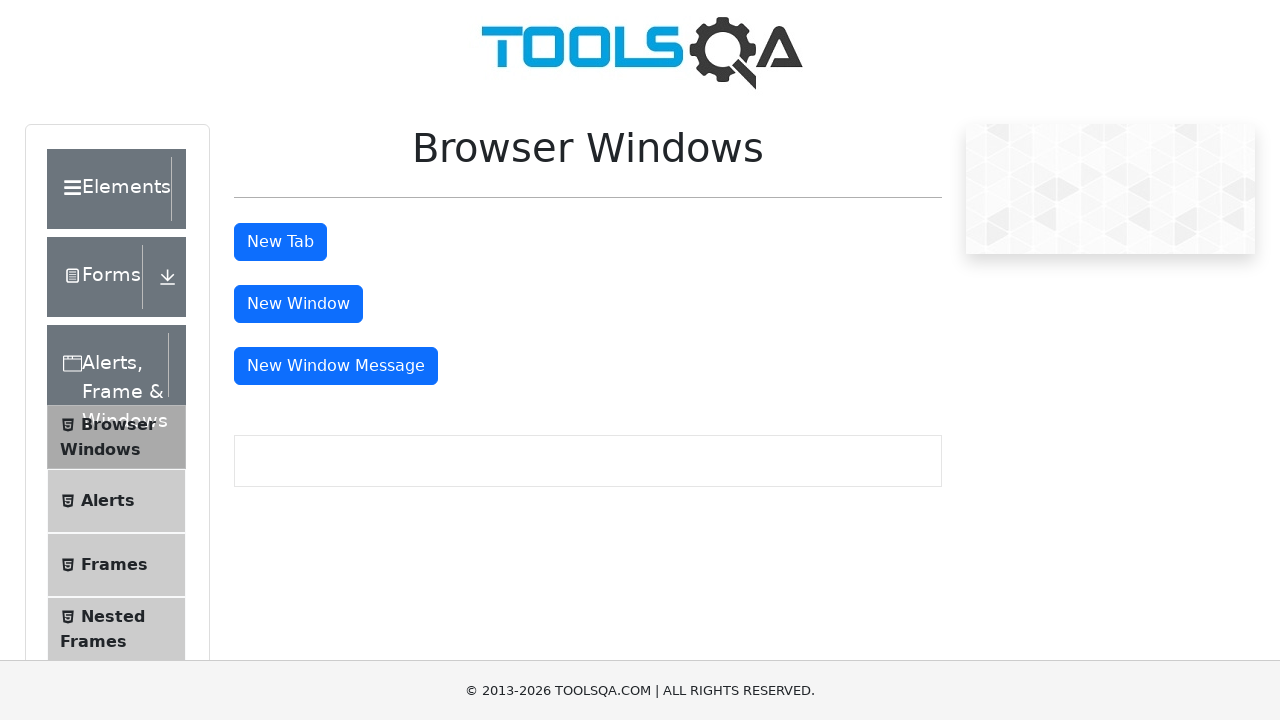

Clicked button to open new browser window at (298, 304) on #windowButton
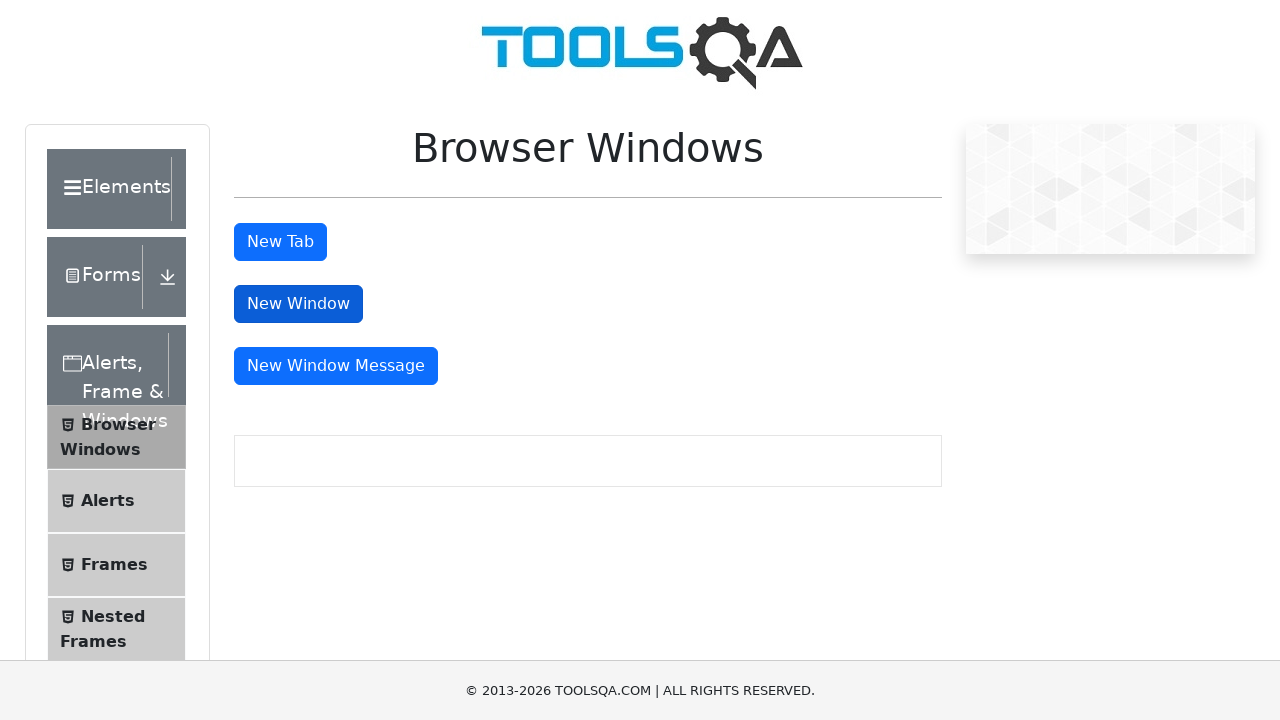

New window opened and captured
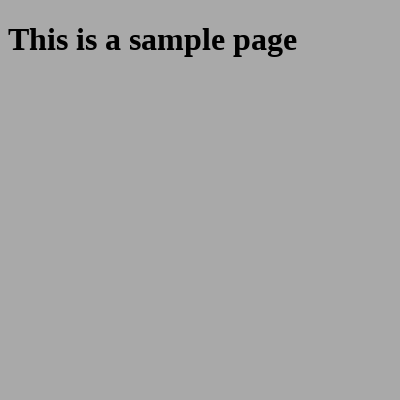

New window page loaded completely
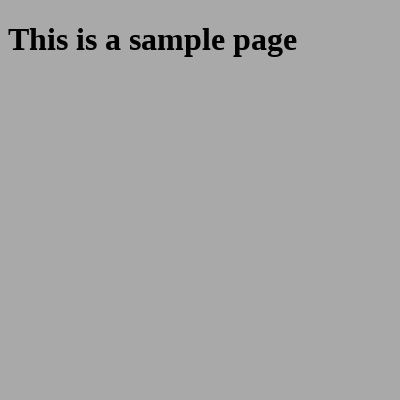

Retrieved h1 text from new window: 'This is a sample page'
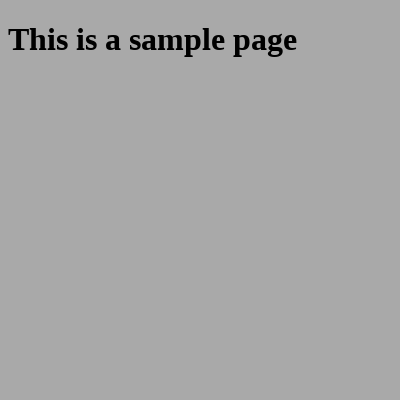

Closed the child window
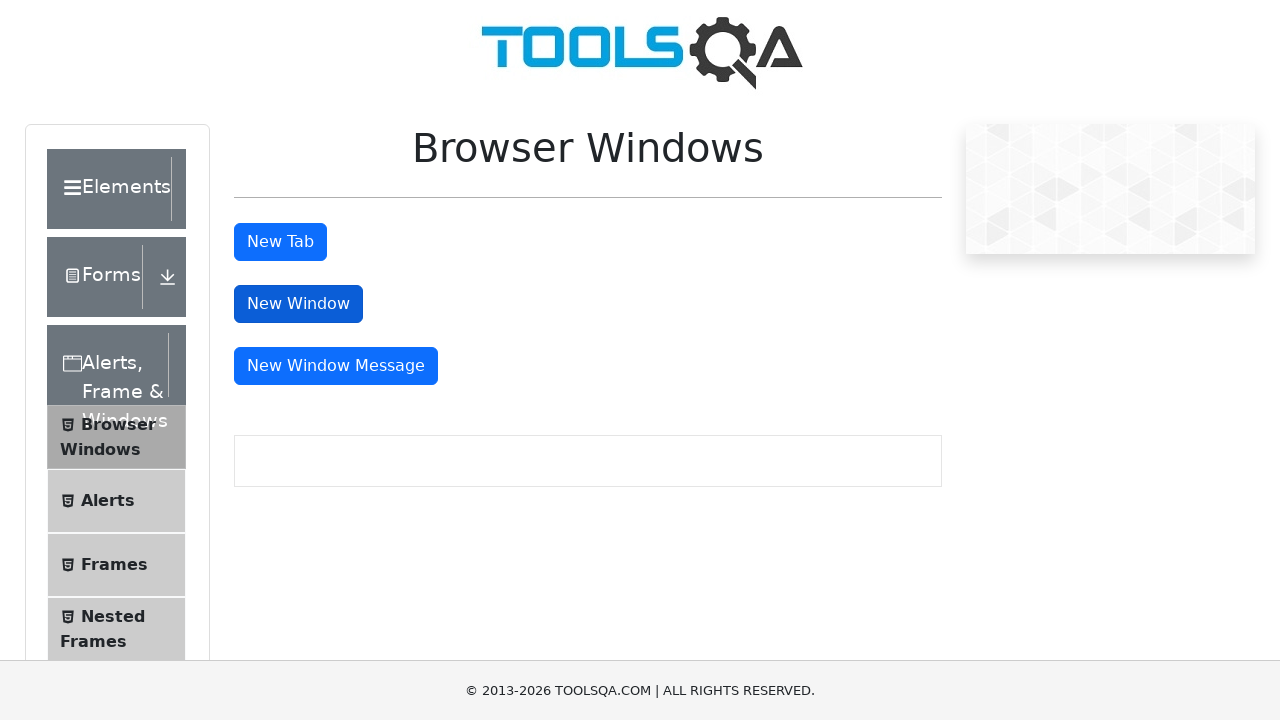

Parent window remains open after child window closure
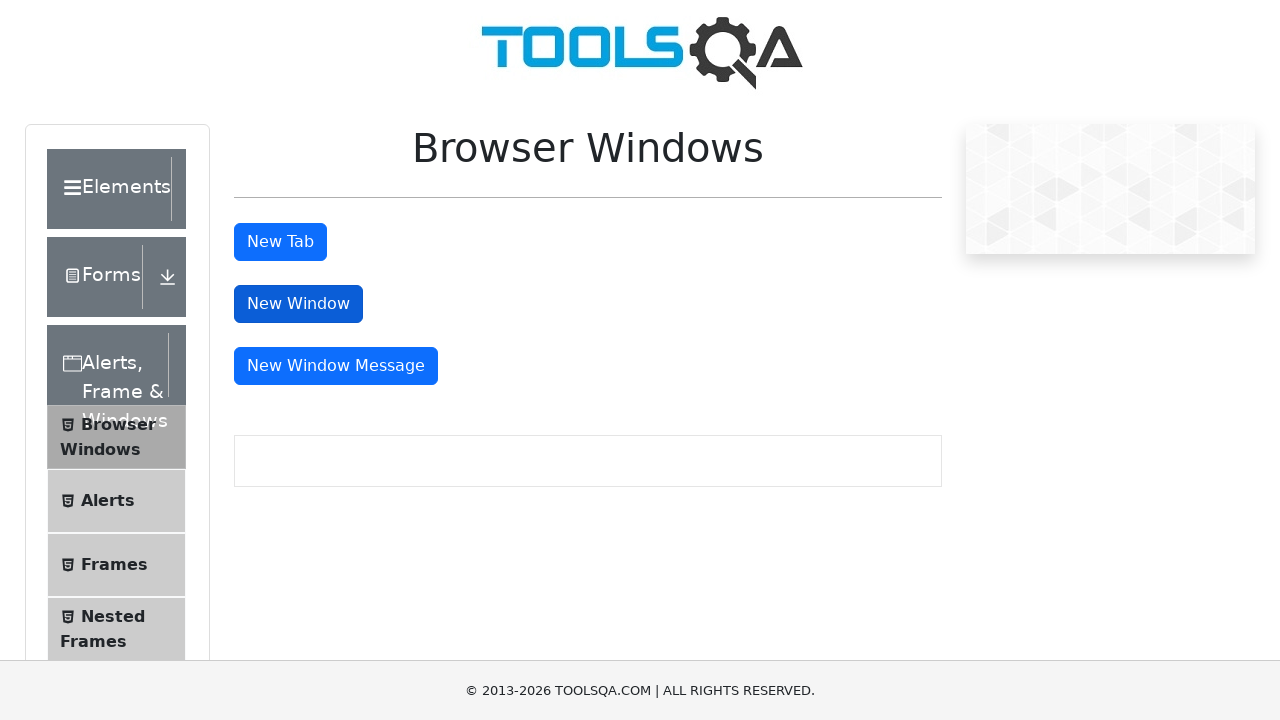

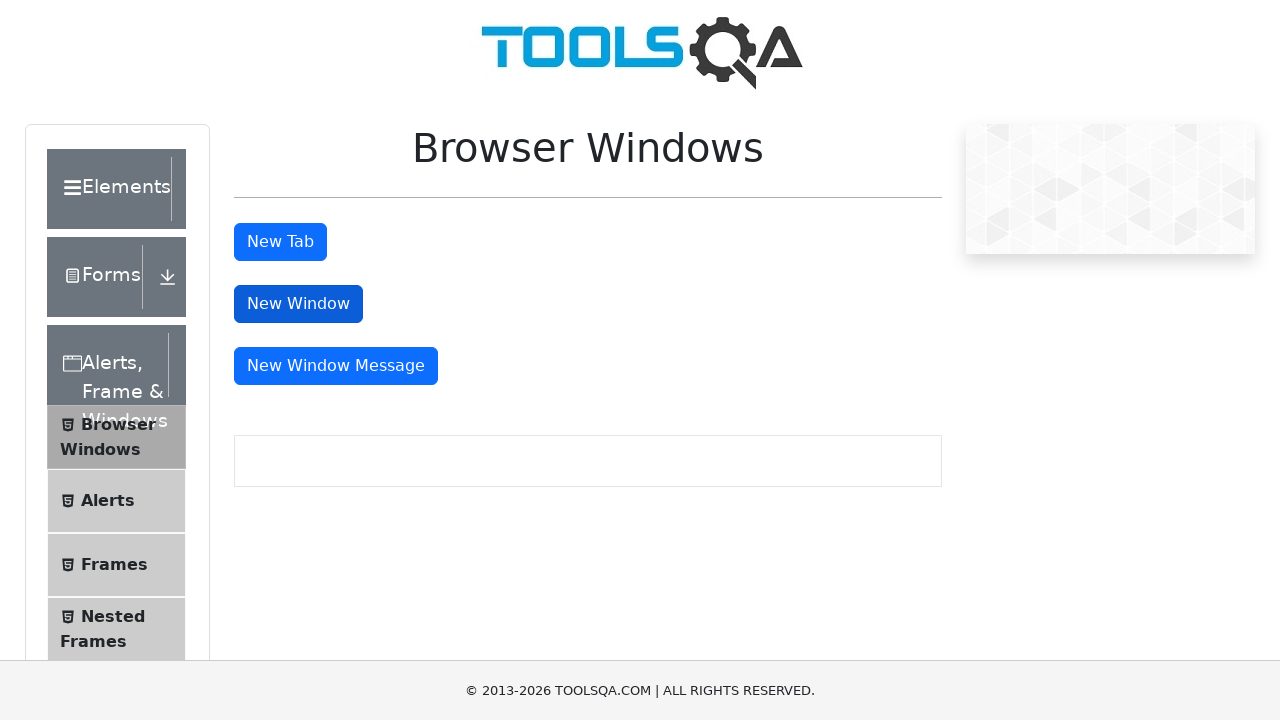